Tests the auto-suggest/autocomplete functionality by typing in an input field, waiting for suggestions to appear, and selecting a specific country option from the dropdown.

Starting URL: https://rahulshettyacademy.com/AutomationPractice/

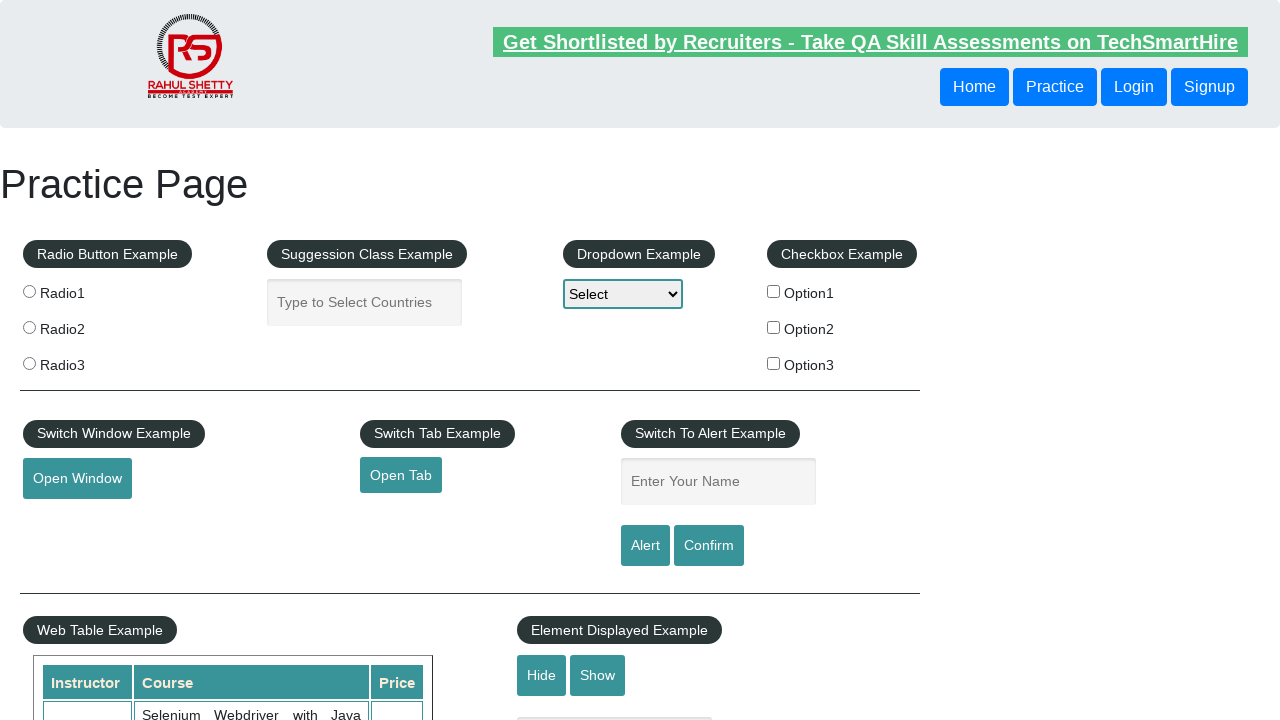

Filled autocomplete input field with 'ar' on xpath=//input[@id='autocomplete']
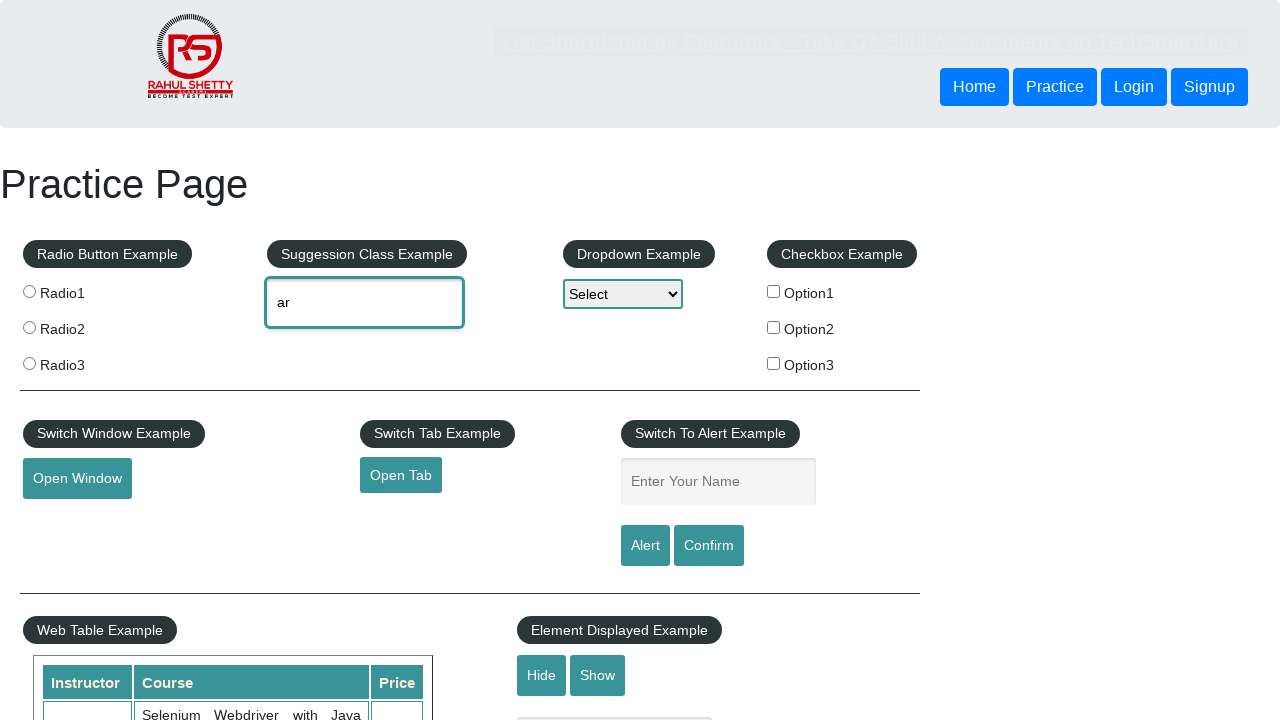

Autocomplete suggestions appeared
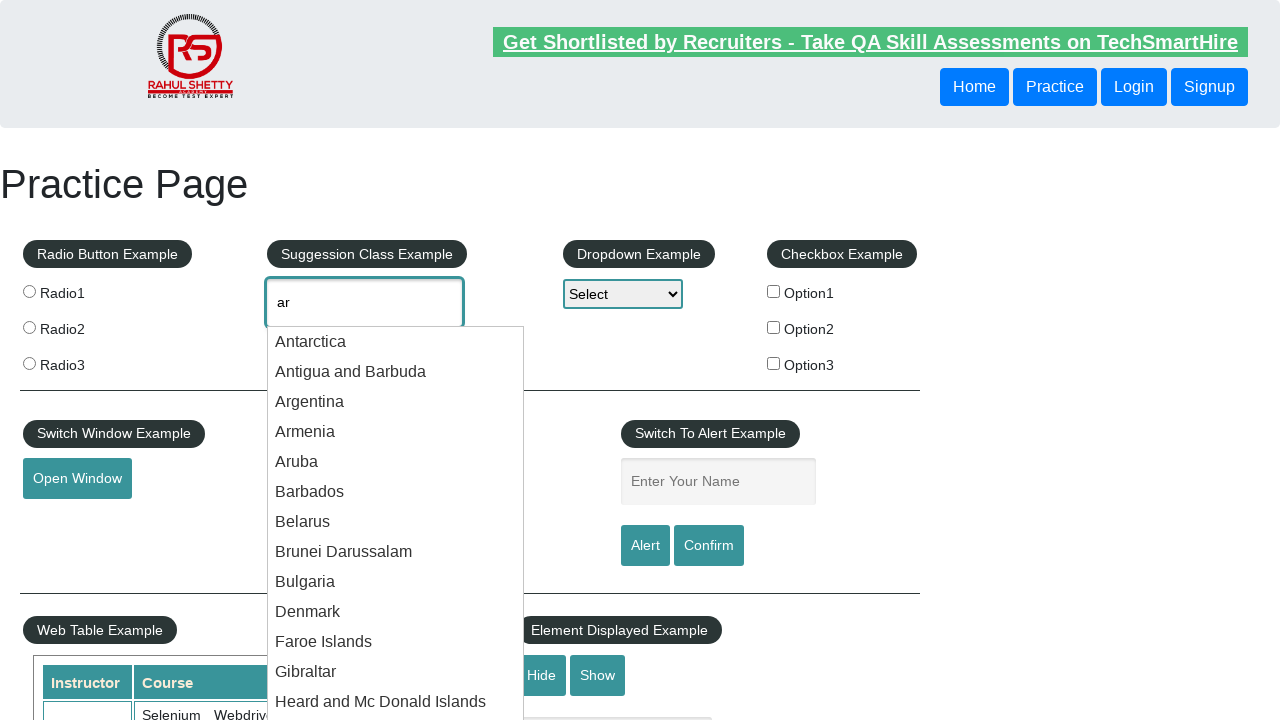

Retrieved all country options from dropdown
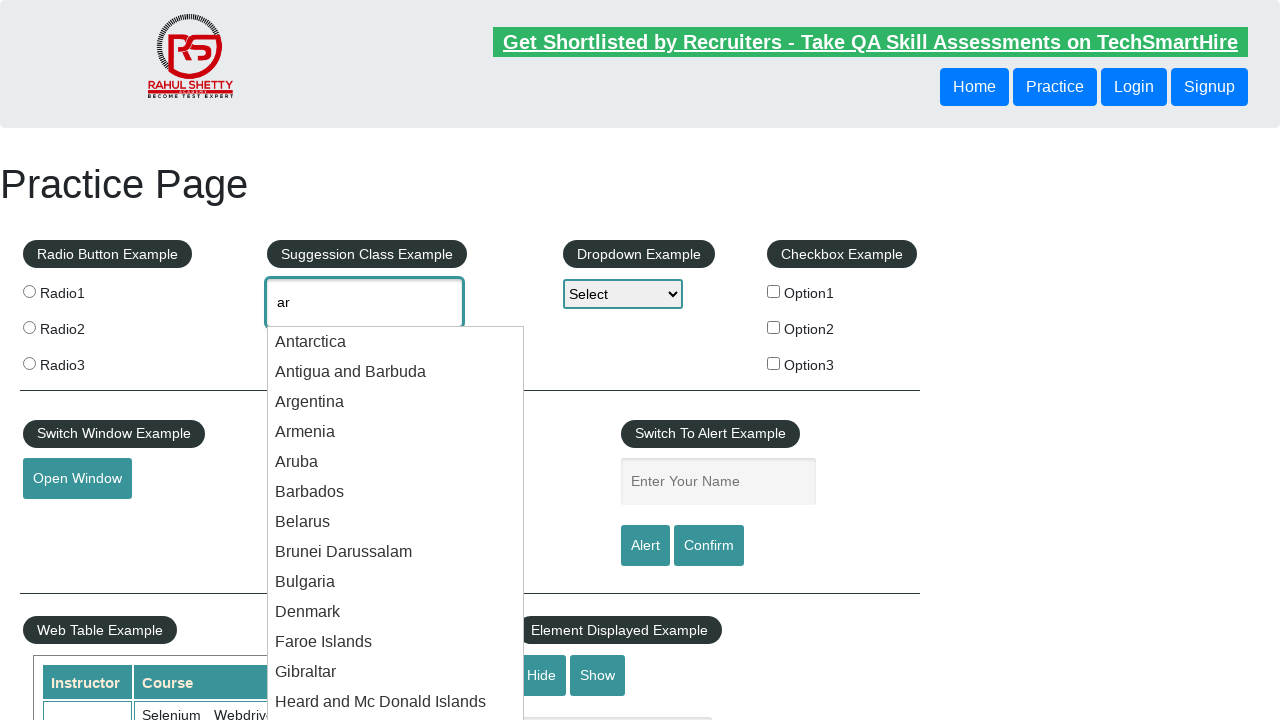

Selected 'Denmark' from autocomplete dropdown at (396, 612) on xpath=//li[@class='ui-menu-item']/div >> nth=9
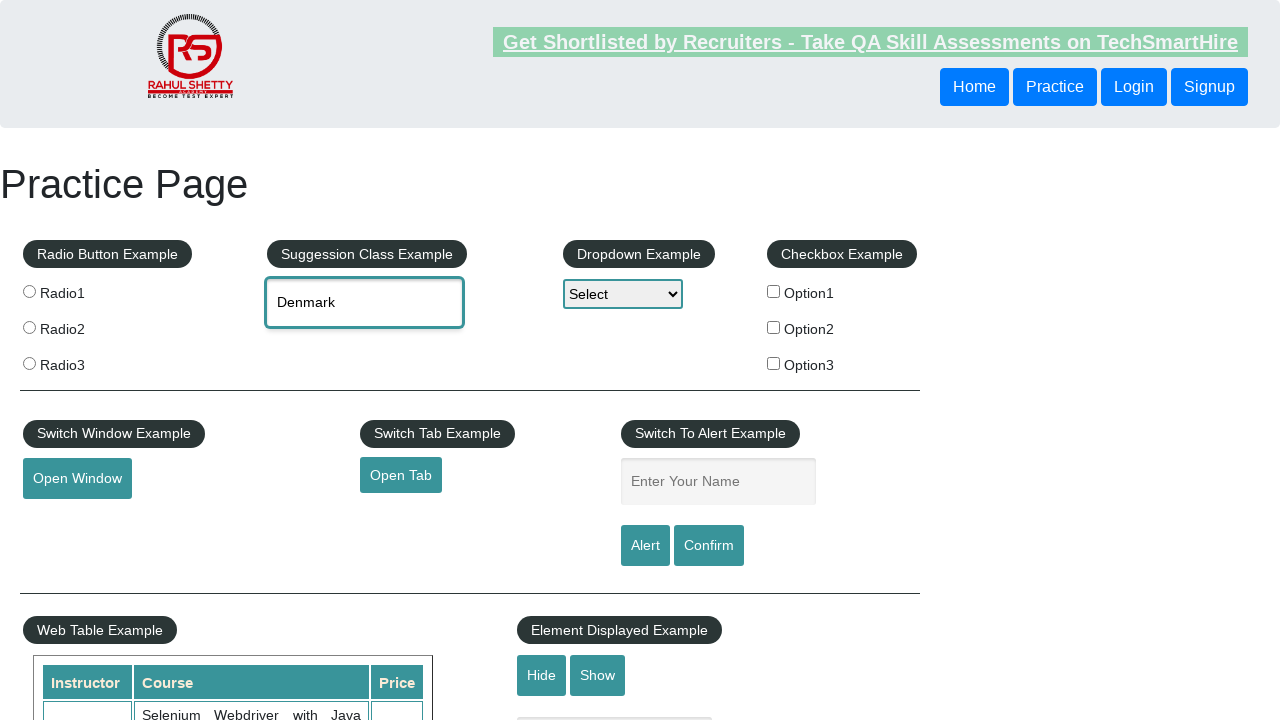

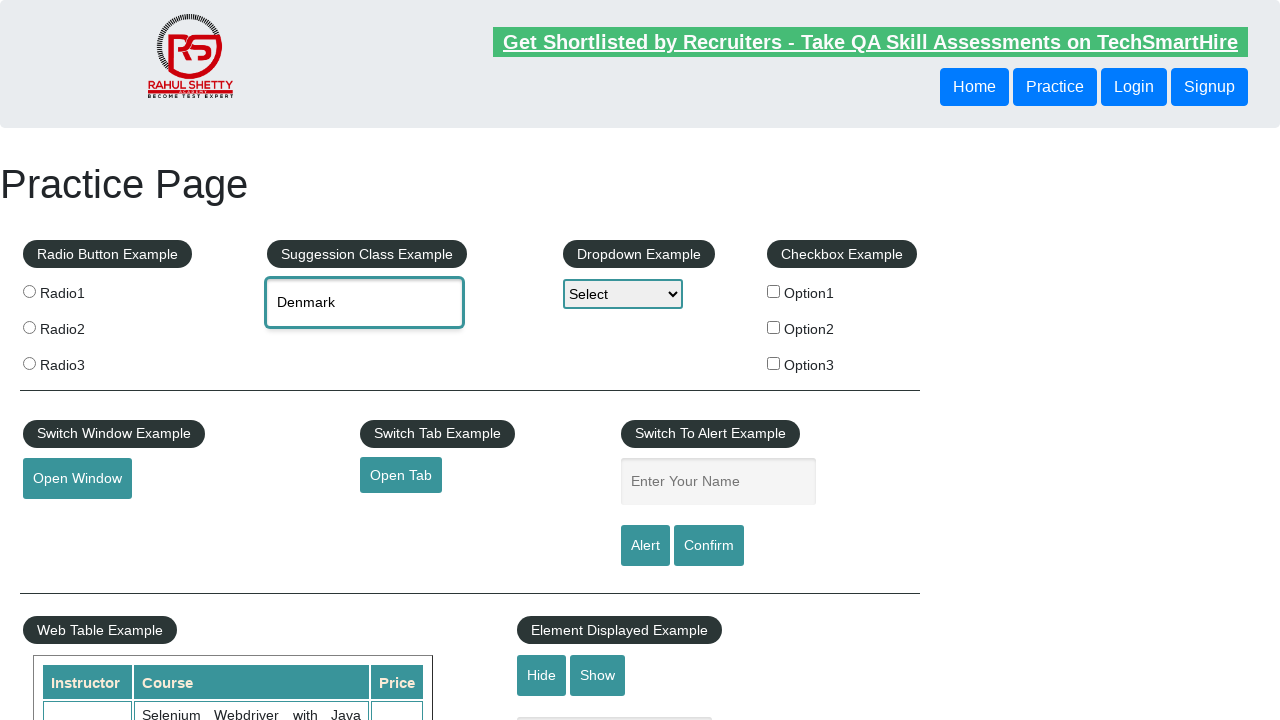